Tests drag and drop functionality on jQuery UI demo page by dragging an element and dropping it onto a target drop zone within an iframe

Starting URL: https://jqueryui.com/droppable/

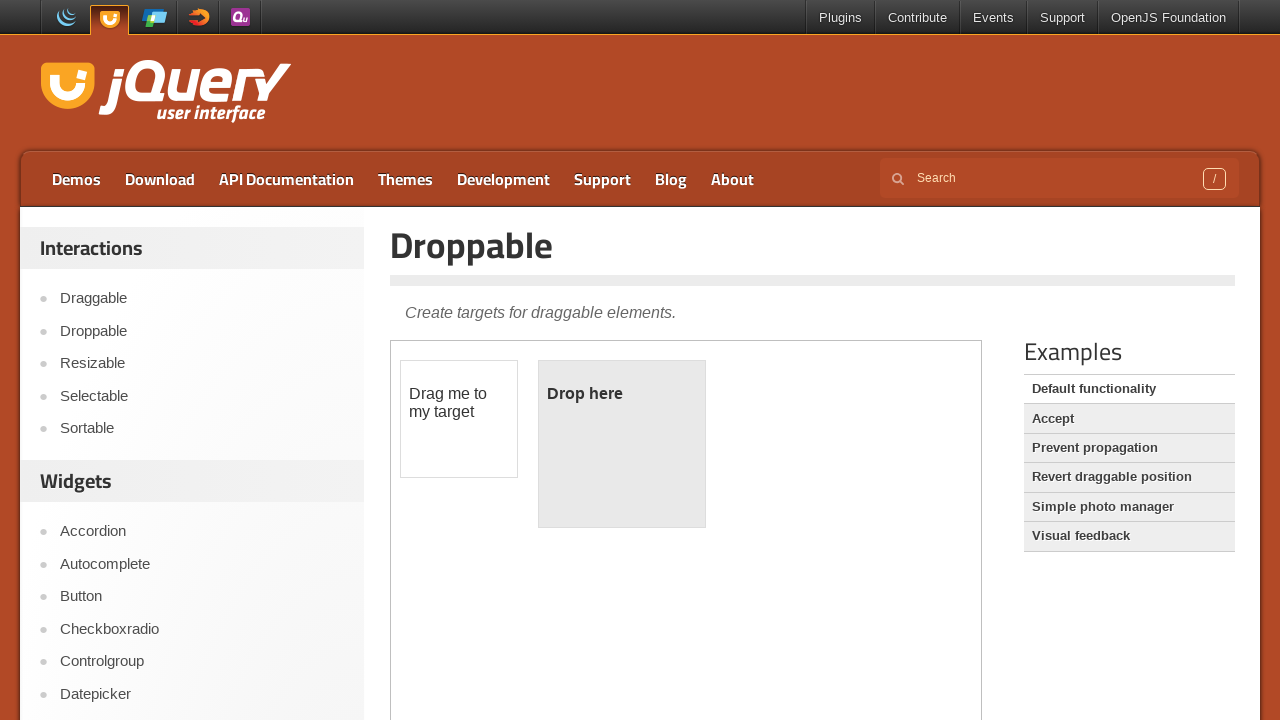

Scrolled down the page by 1000 pixels
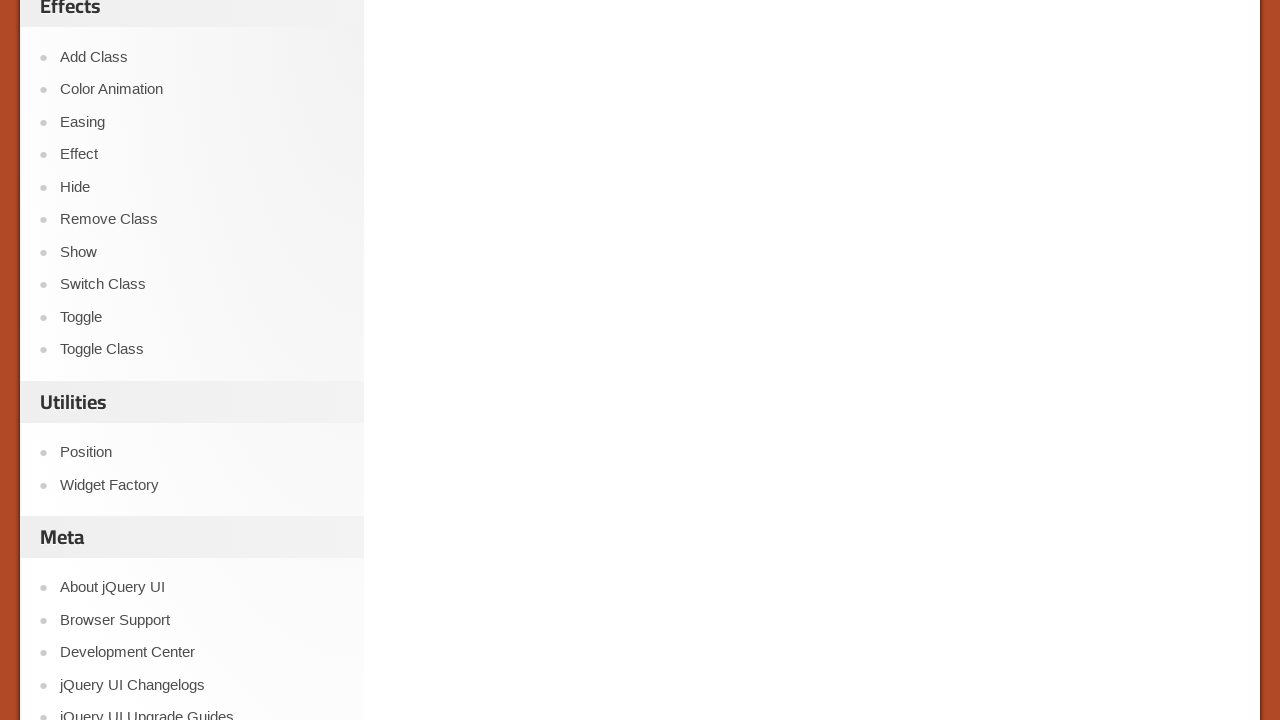

Located and accessed the demo iframe
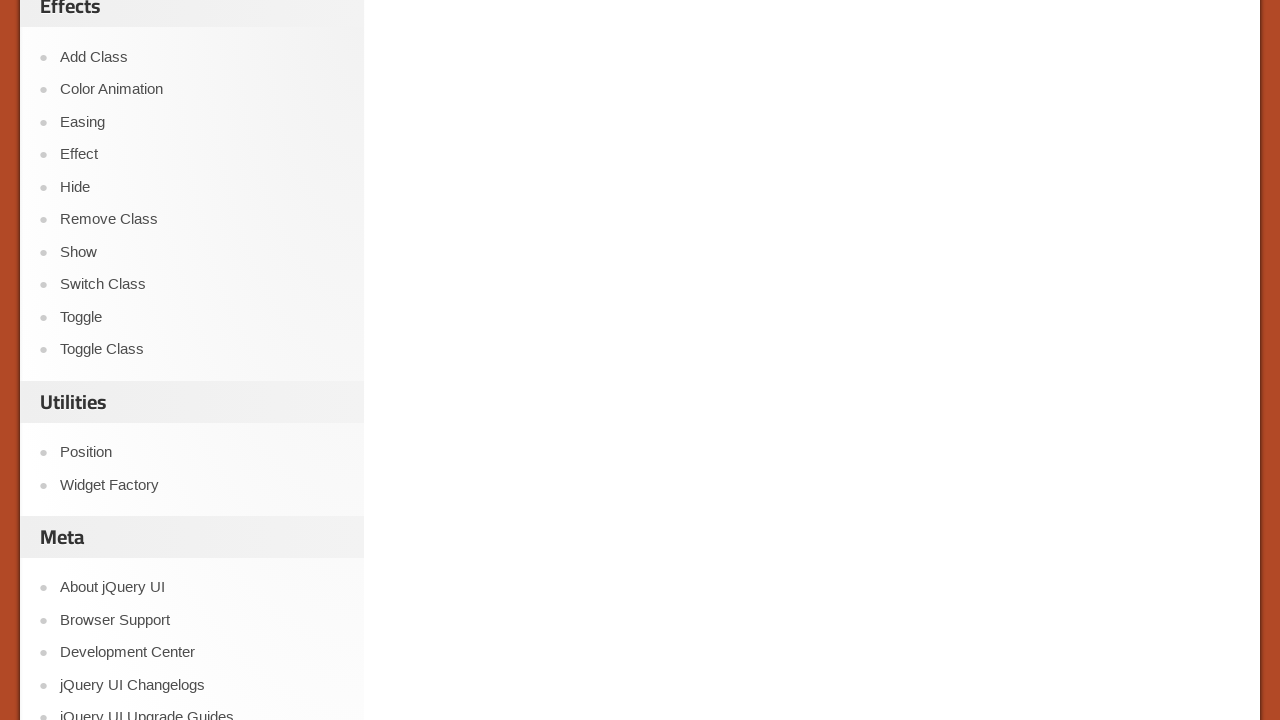

Located the draggable element within the iframe
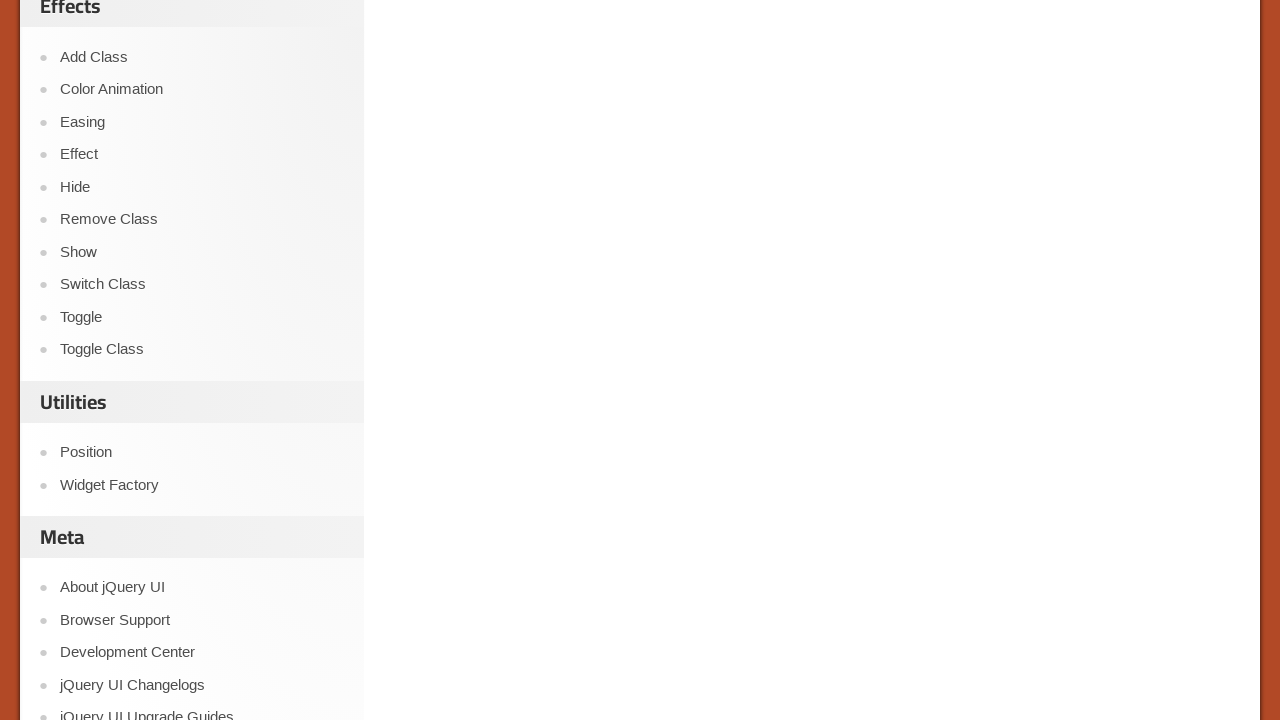

Located the drop target element within the iframe
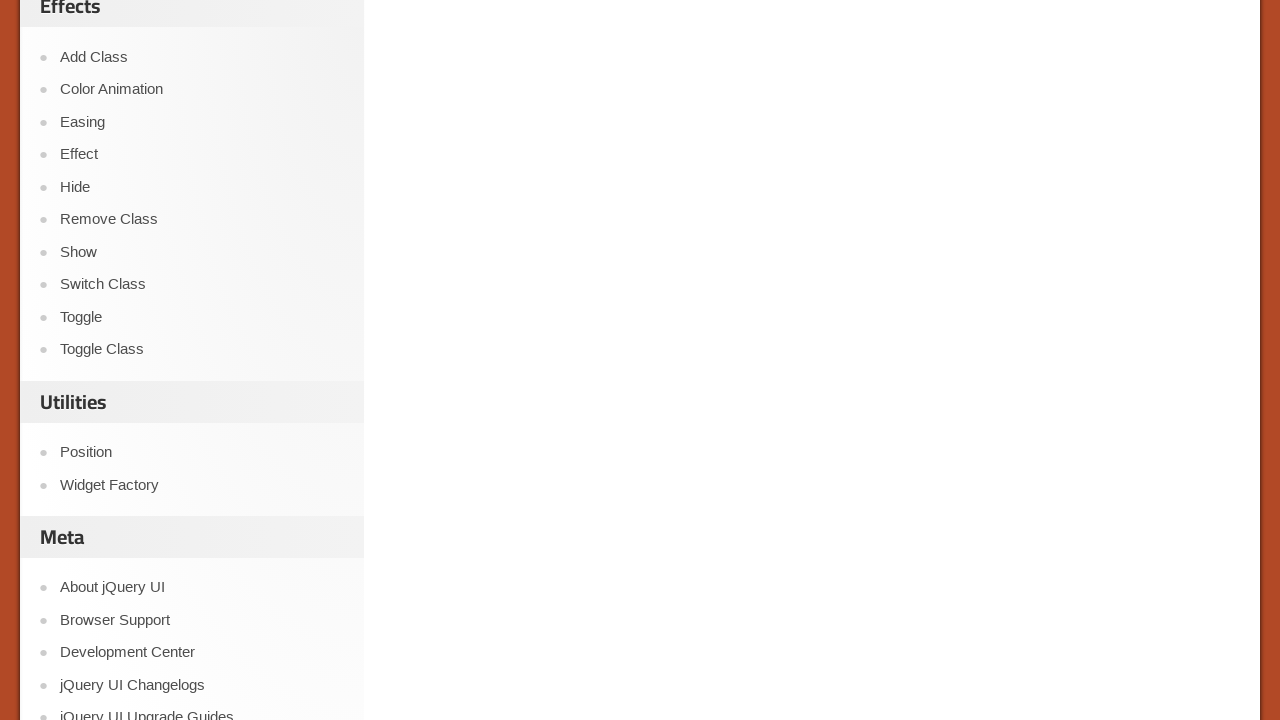

Dragged the element and dropped it onto the target drop zone at (622, 386)
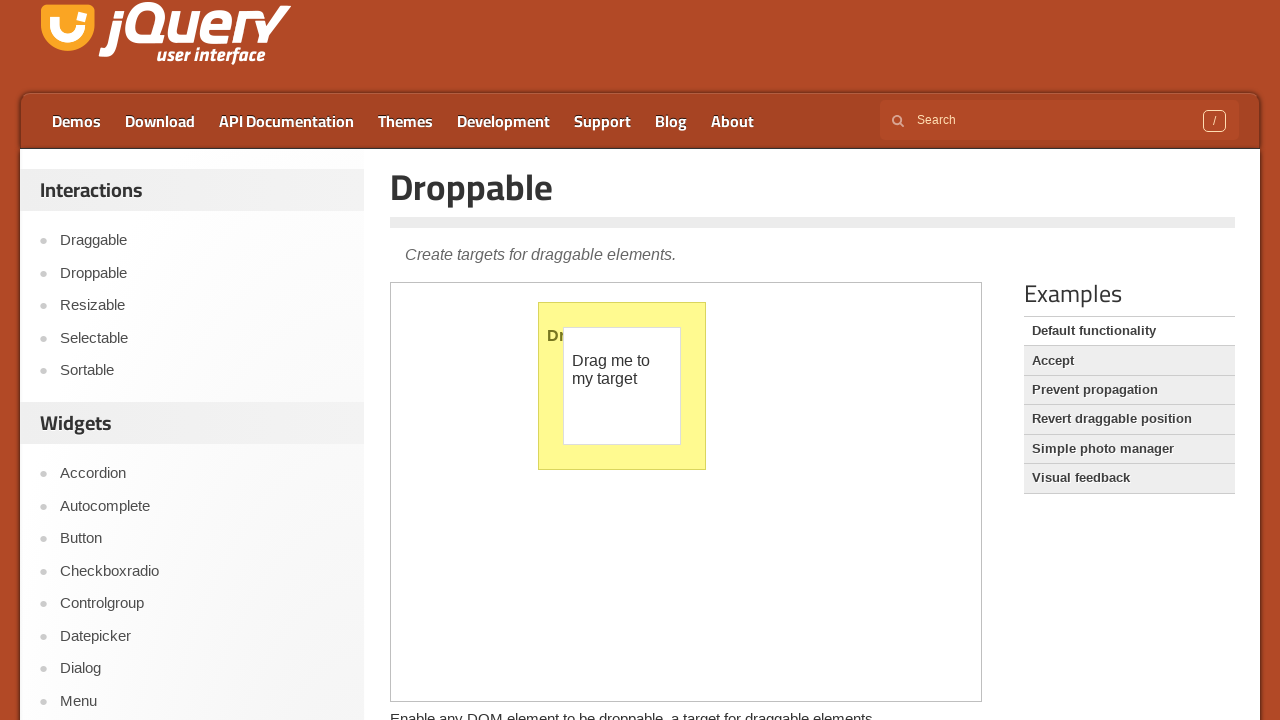

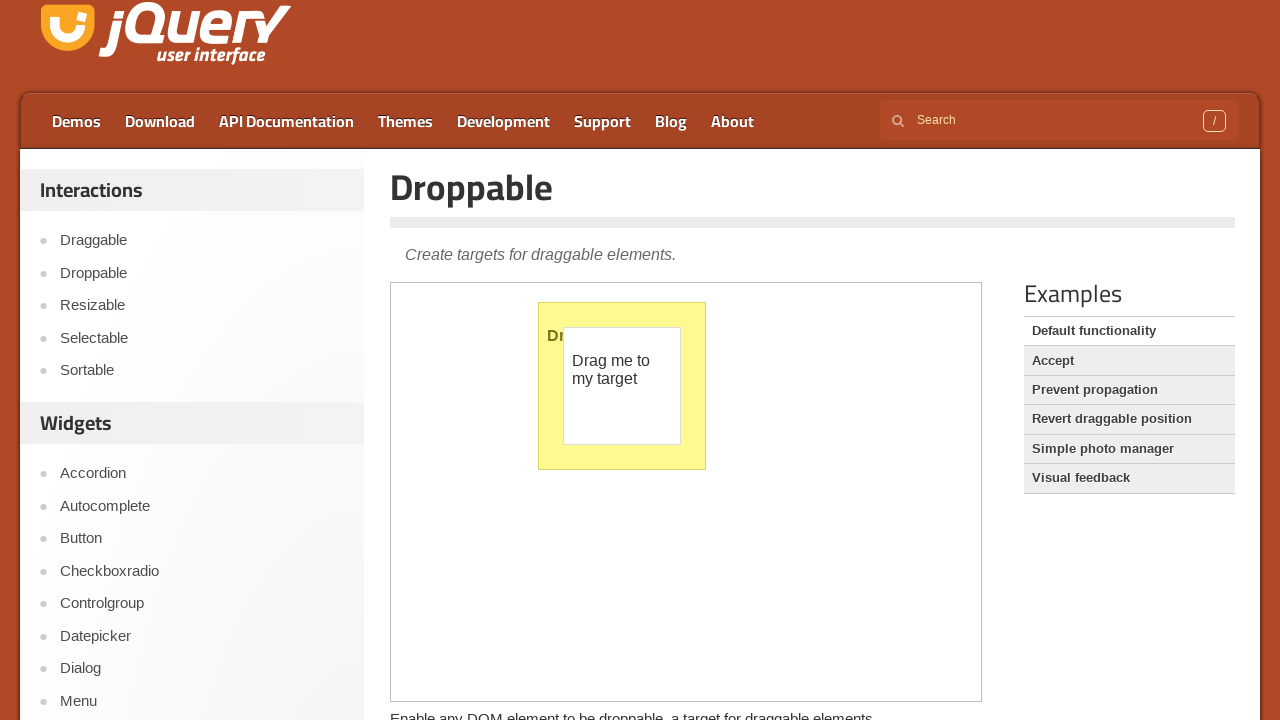